Navigates to OrangeHRM website and verifies that the page title is "OrangeHRM"

Starting URL: http://alchemy.hguy.co/orangehrm

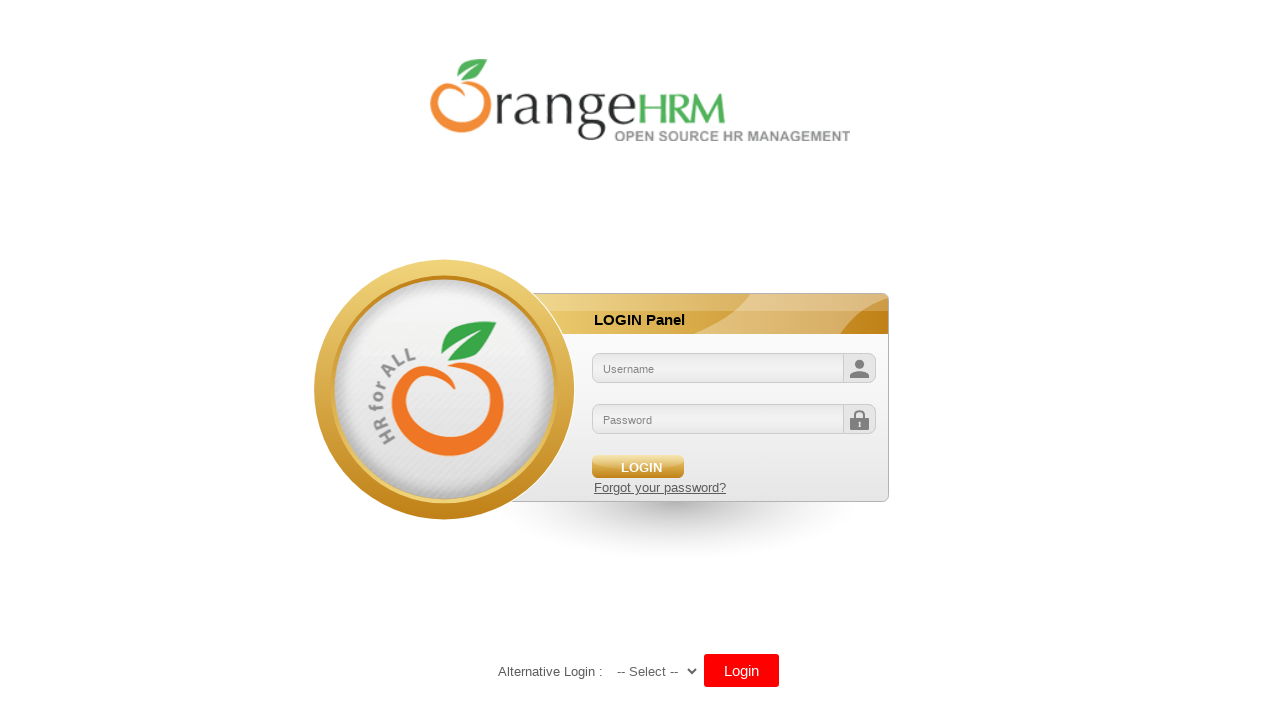

Navigated to OrangeHRM website at http://alchemy.hguy.co/orangehrm
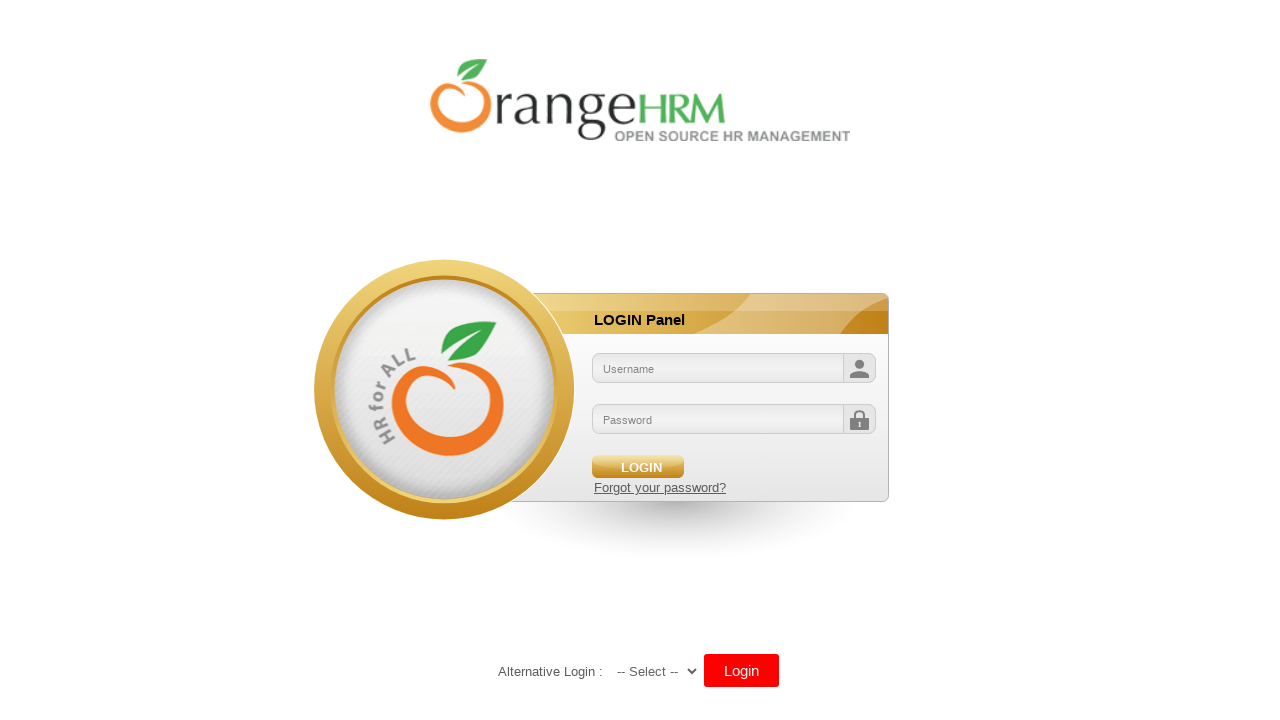

Retrieved page title
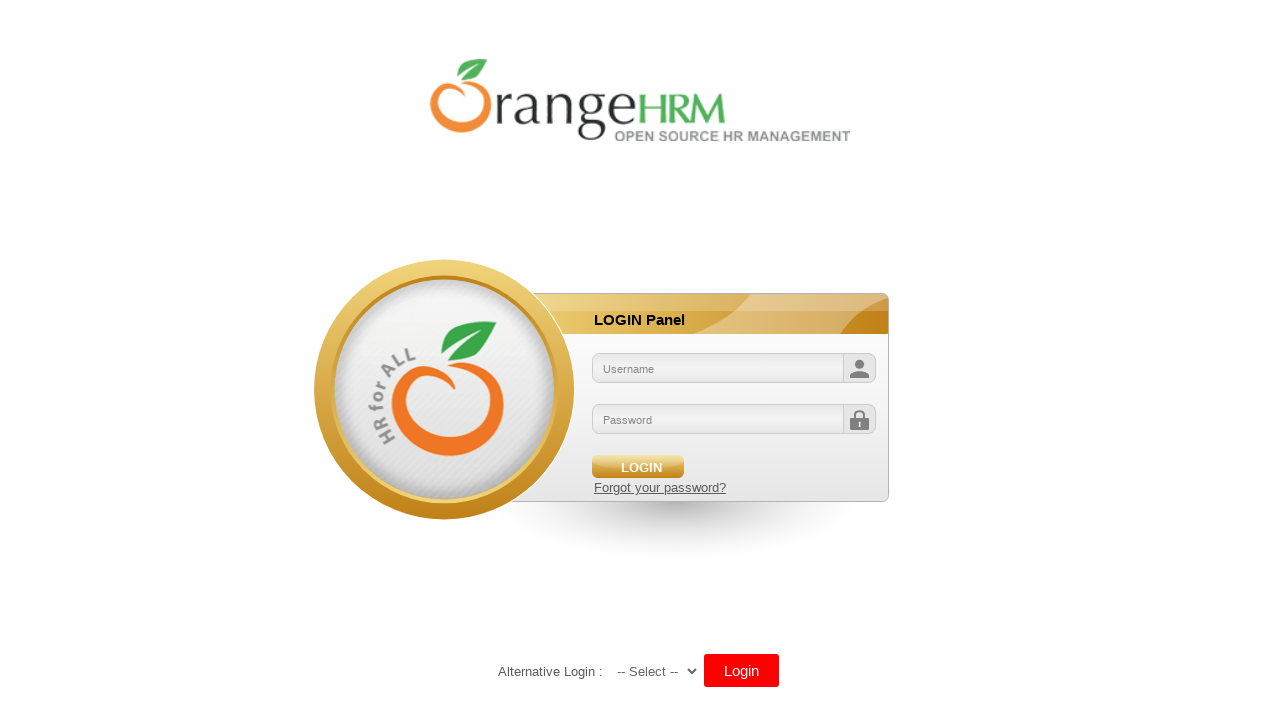

Verified page title is 'OrangeHRM'
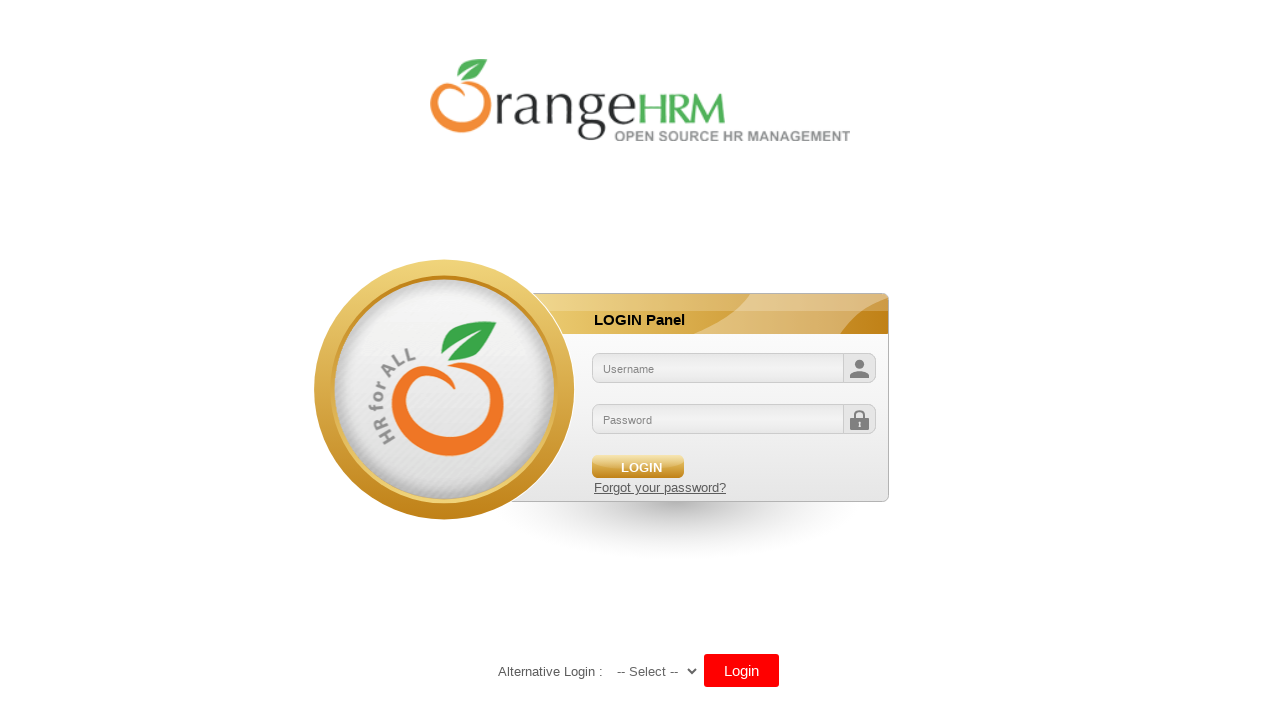

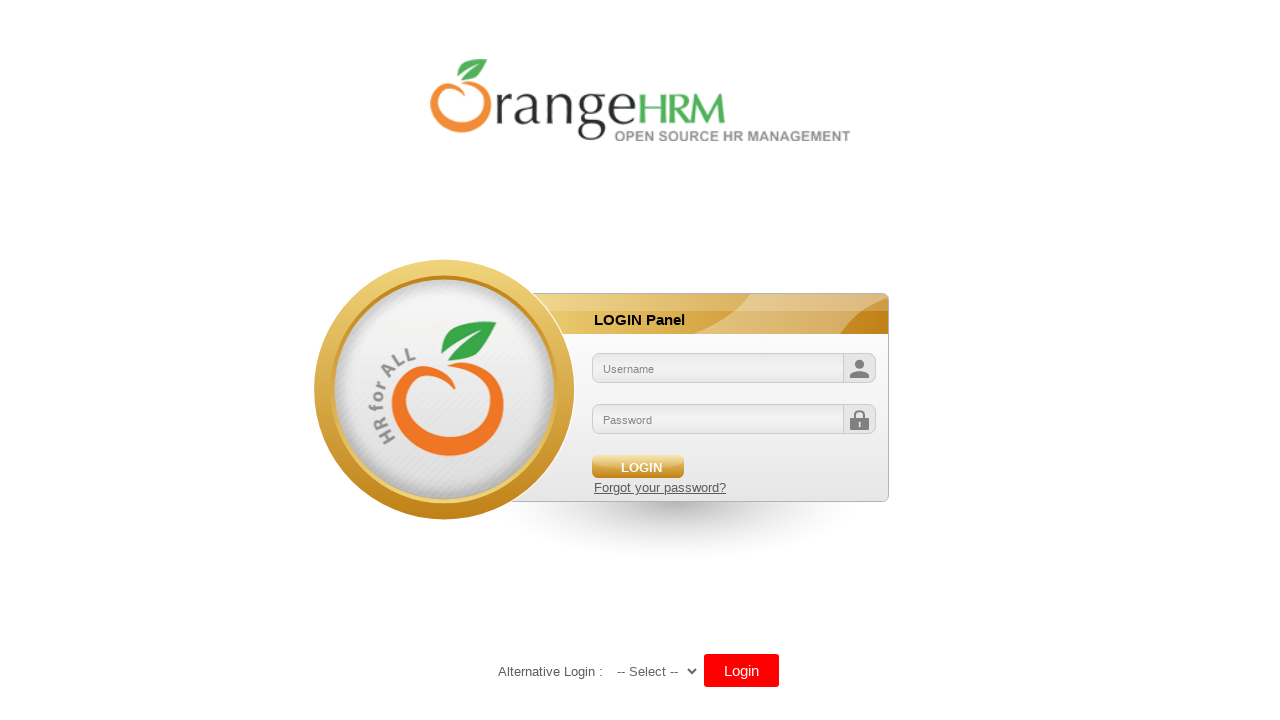